Tests the DemoQA Elements Text Box form by navigating to Elements section, filling username and email fields, submitting with invalid email, then correcting the email.

Starting URL: https://demoqa.com

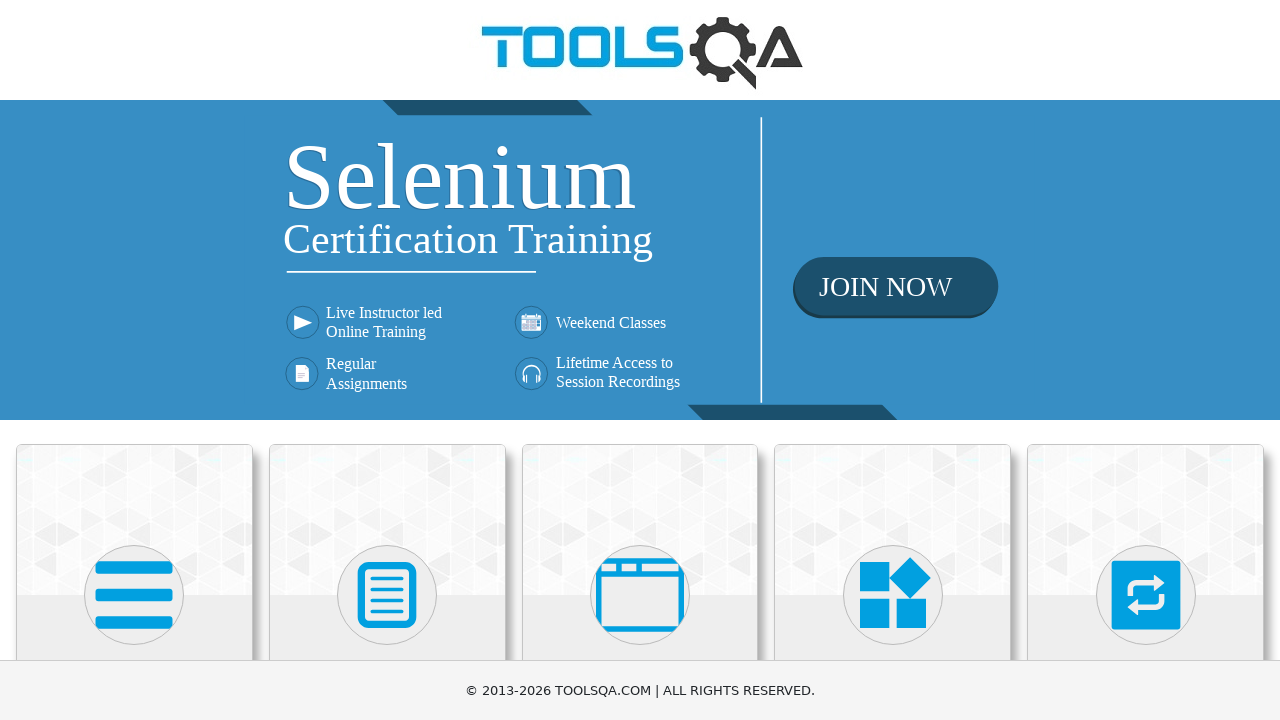

Clicked on Elements menu at (134, 360) on xpath=//h5[normalize-space()='Elements']
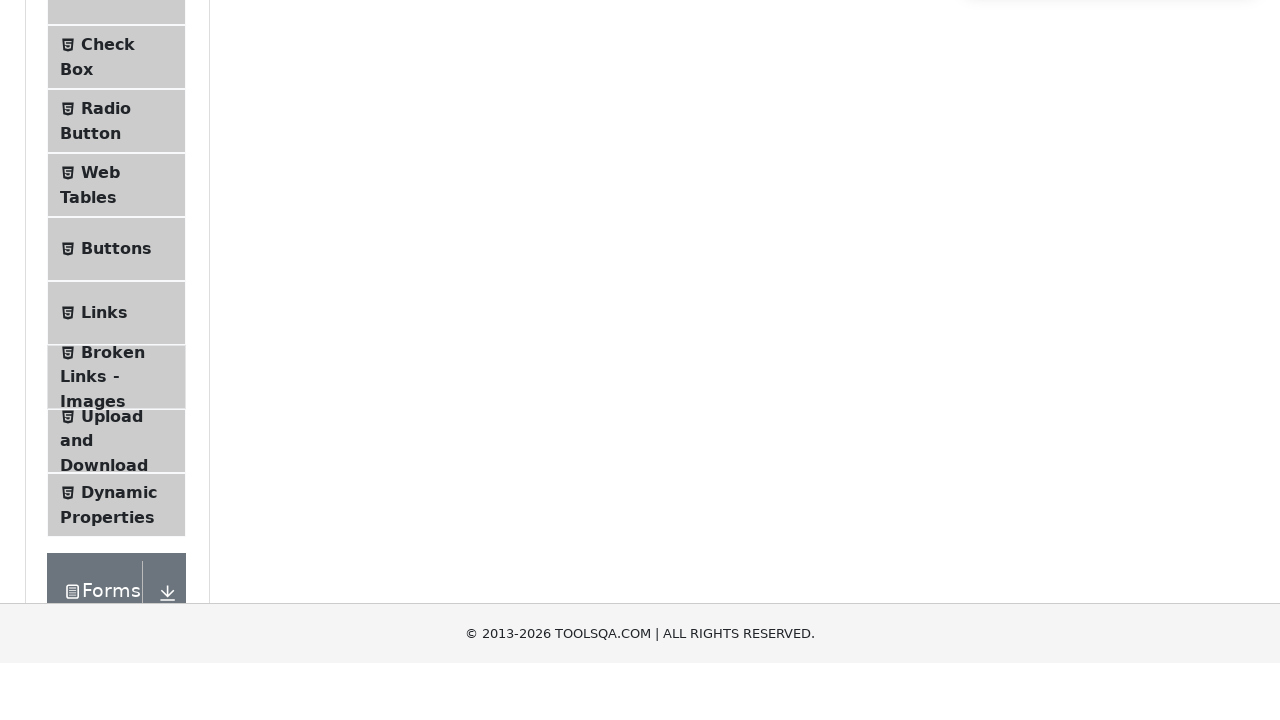

Clicked on Text Box submenu at (116, 261) on #item-0
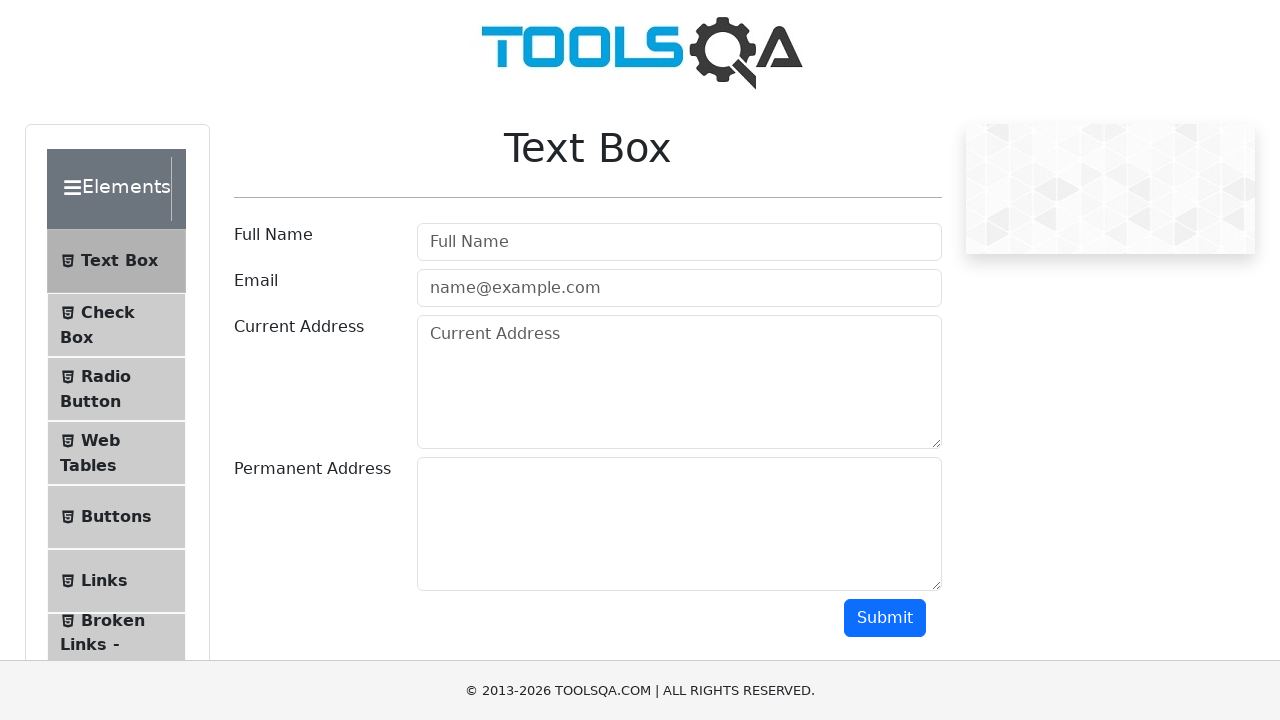

Filled username field with 'PracticeUser' on #userName
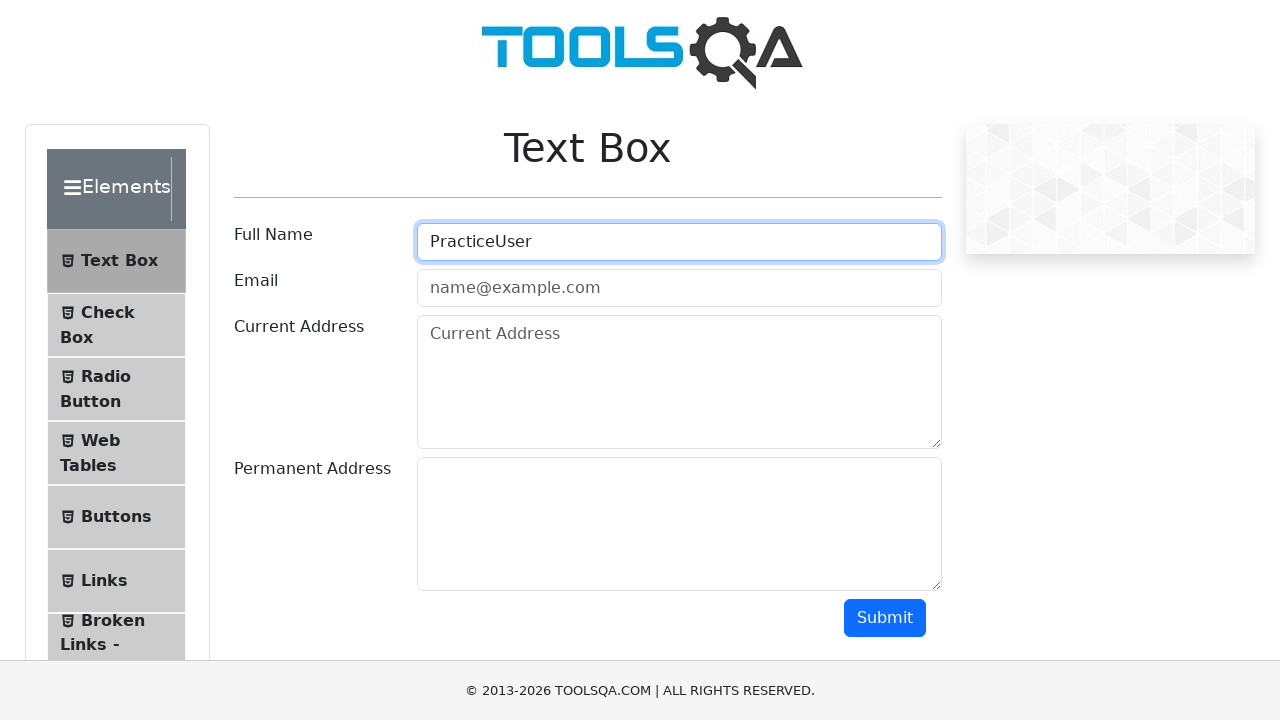

Filled email field with invalid email 'wrongemail' on #userEmail
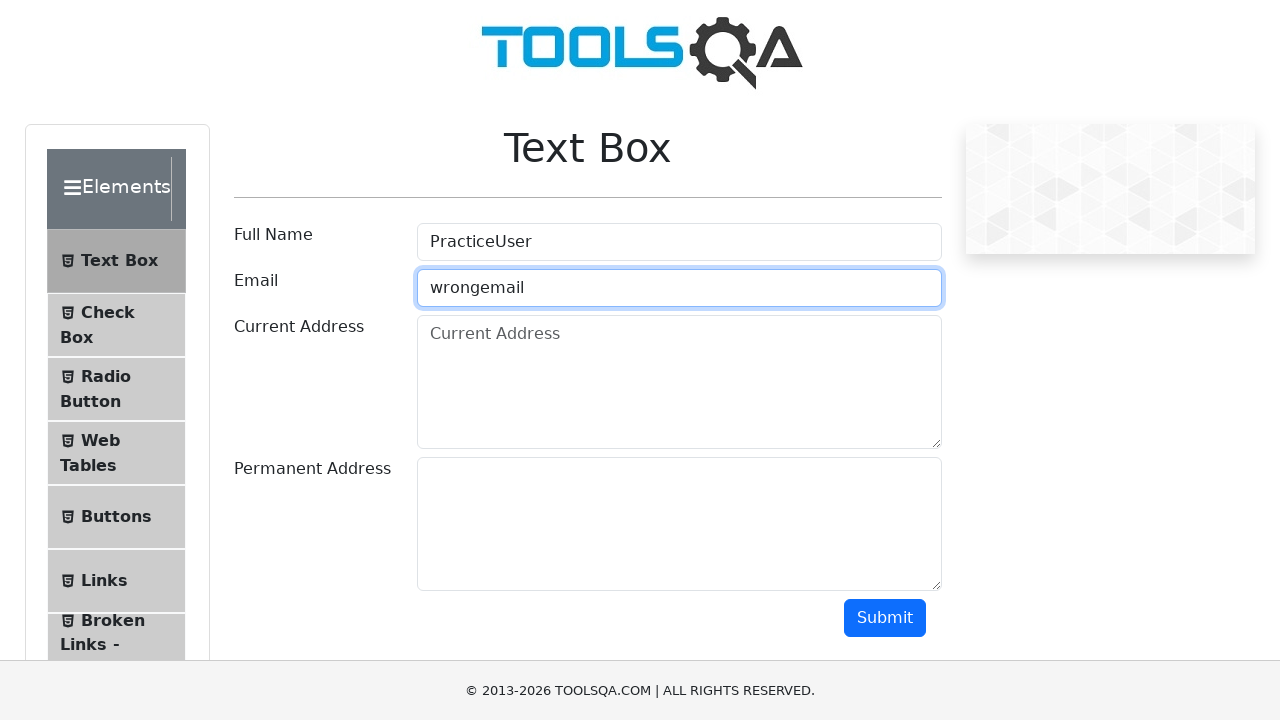

Clicked submit button with invalid email at (885, 618) on #submit
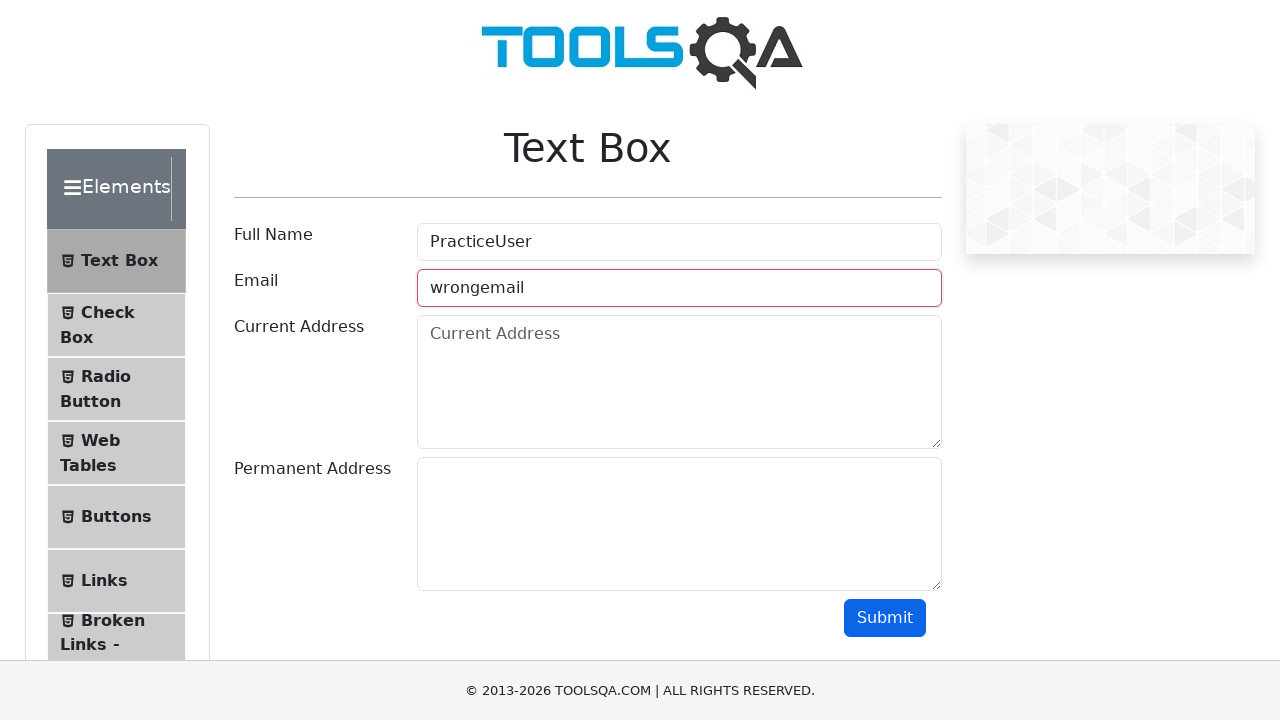

Cleared email field on #userEmail
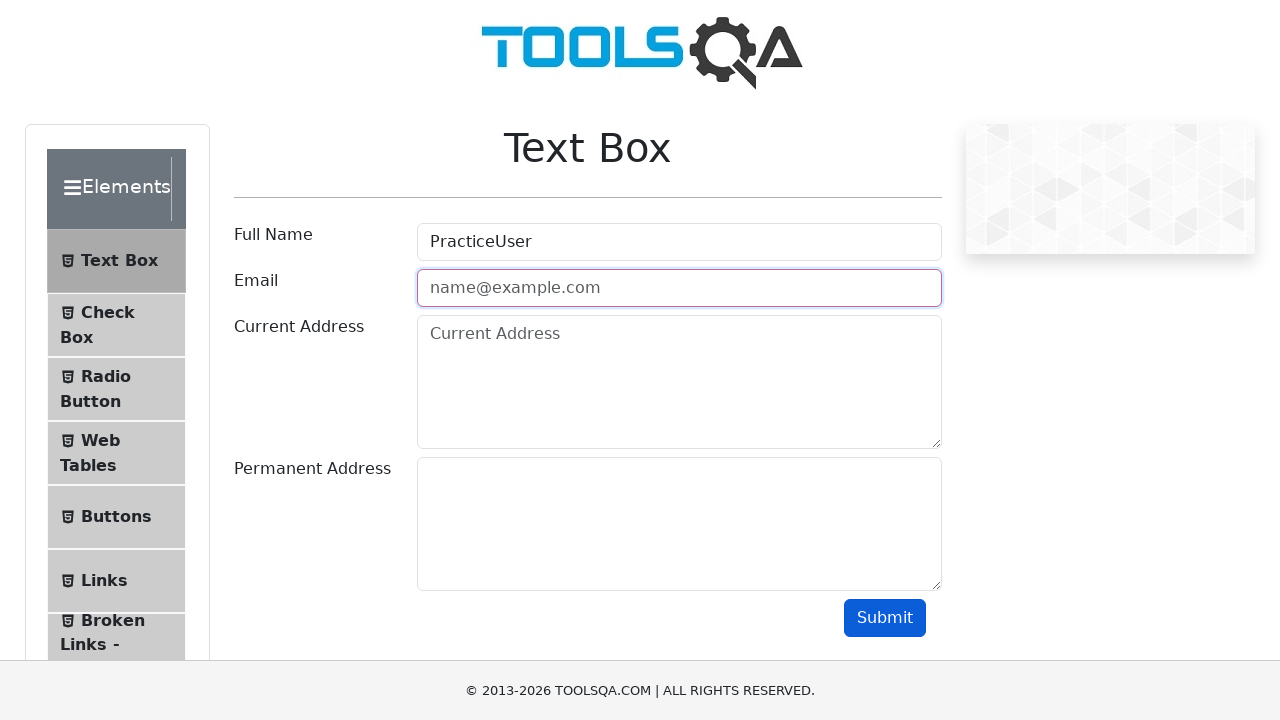

Filled email field with valid email 'practice@example.com' on #userEmail
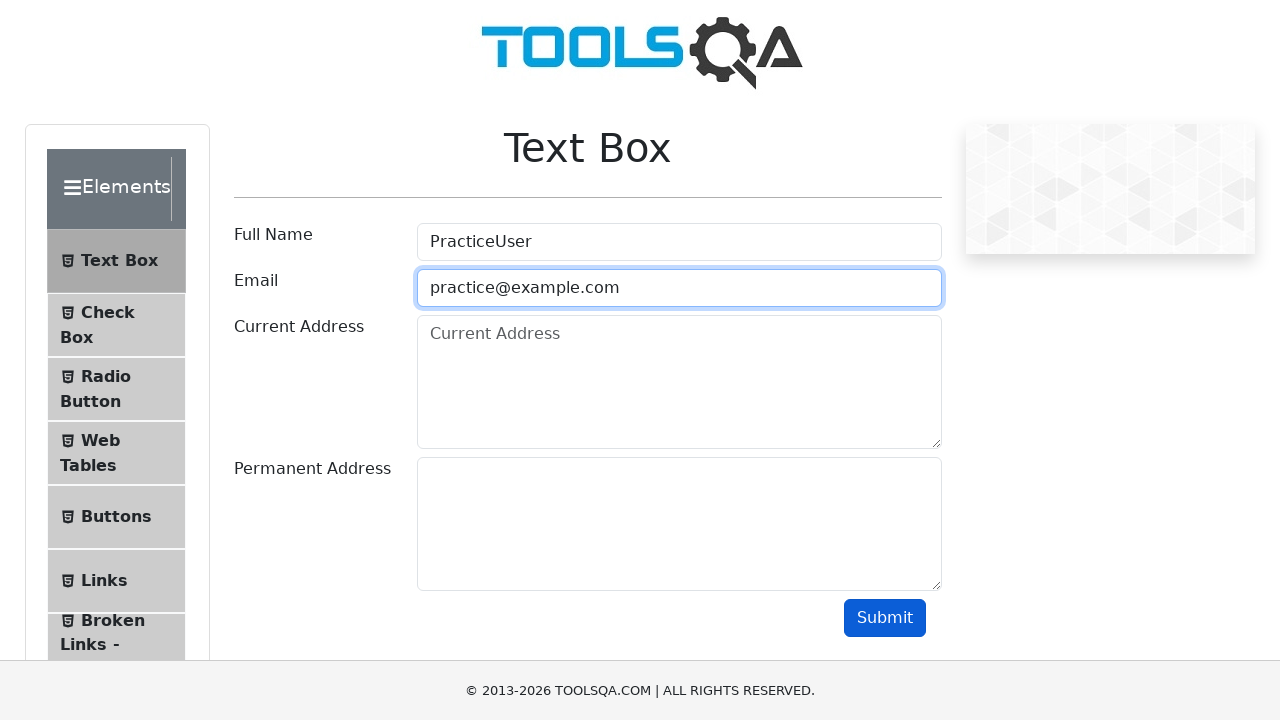

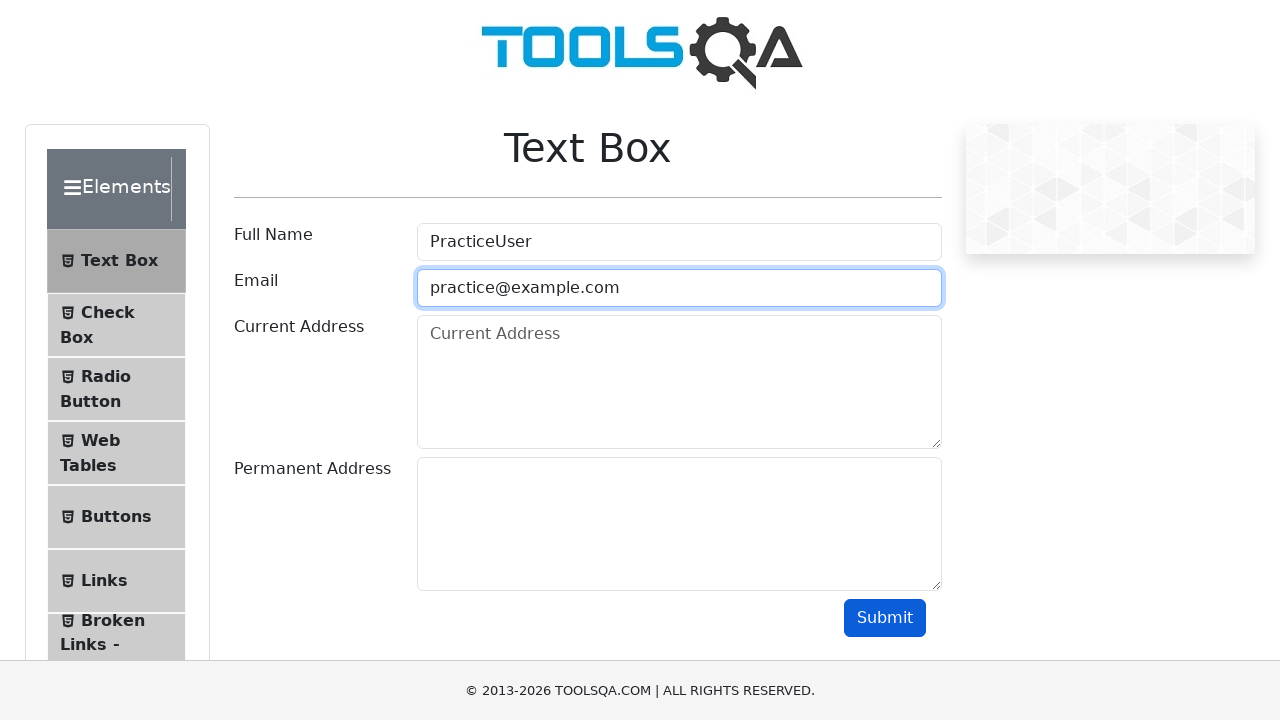